Tests shopping cart validation by adding specific quantities of products (2 Stuffed Frogs, 5 Fluffy Bunnies, 3 Valentine Bears), navigating to cart, and verifying subtotals and total calculations

Starting URL: http://jupiter.cloud.planittesting.com

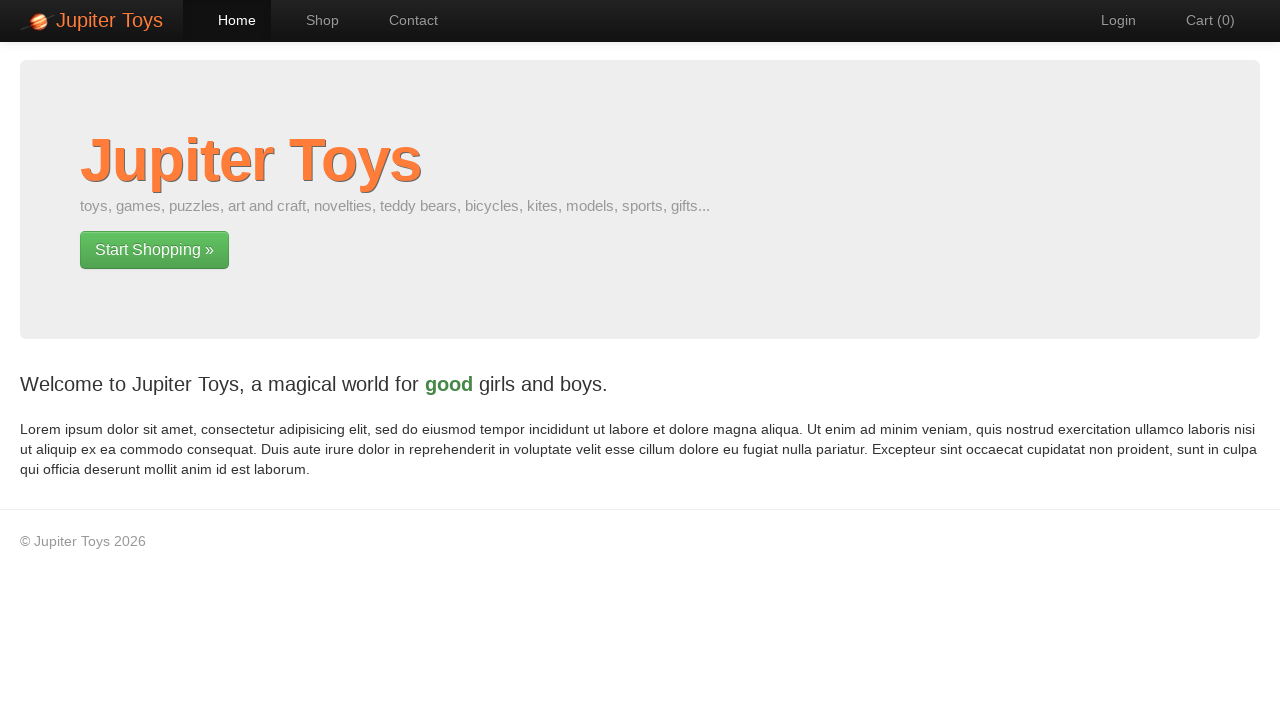

Clicked navigation link to Shop page at (312, 20) on a[href='#/shop']
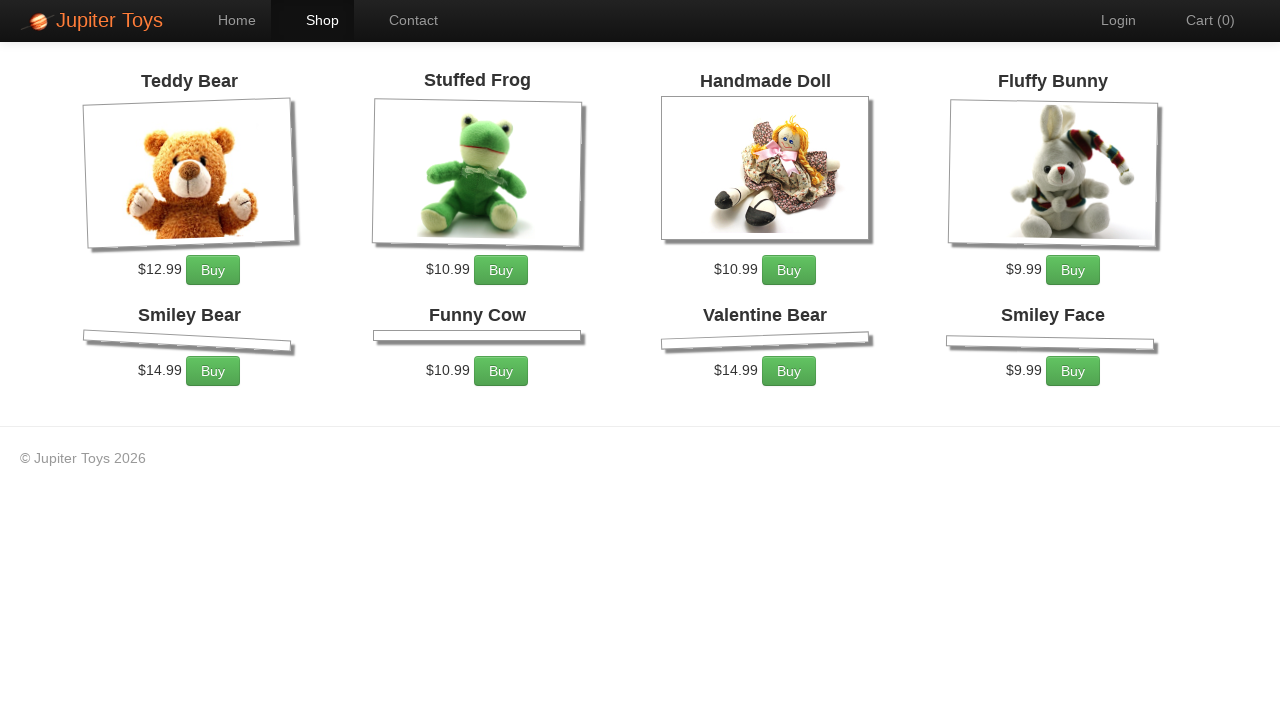

Added first Stuffed Frog to cart at (501, 270) on li:has(h4:text('Stuffed Frog')) a.btn
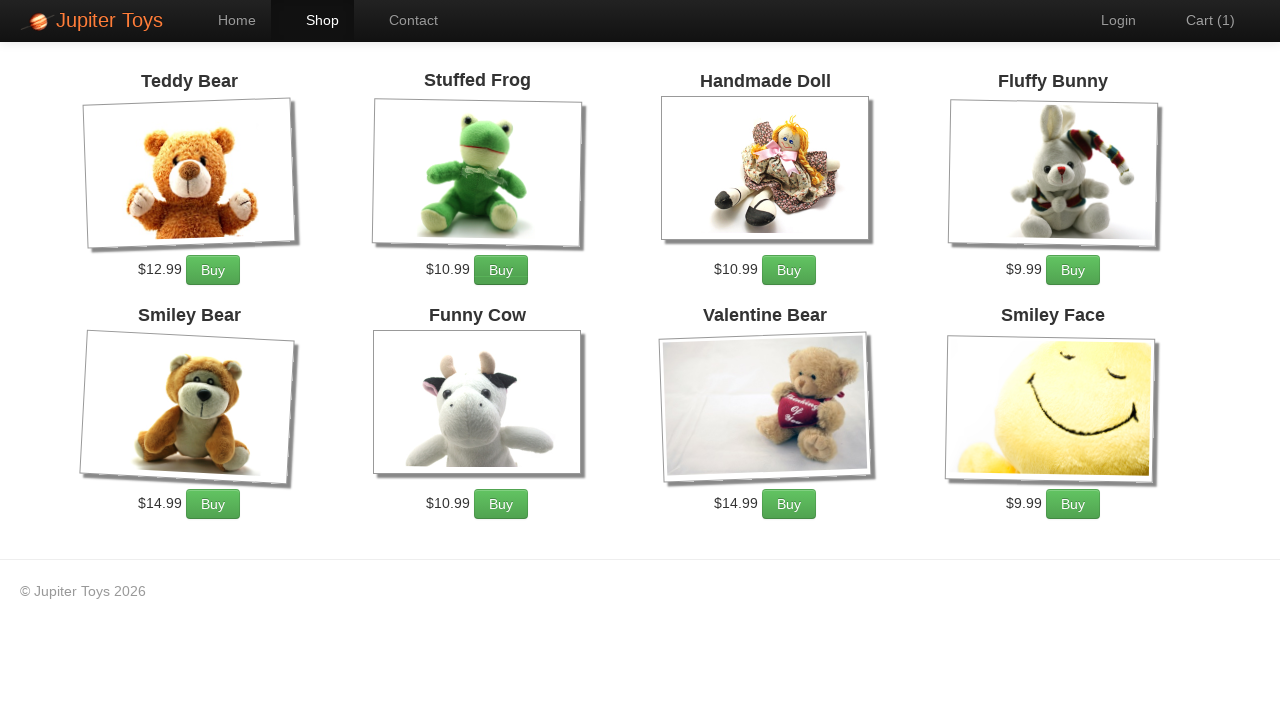

Added second Stuffed Frog to cart (total: 2) at (501, 270) on li:has(h4:text('Stuffed Frog')) a.btn
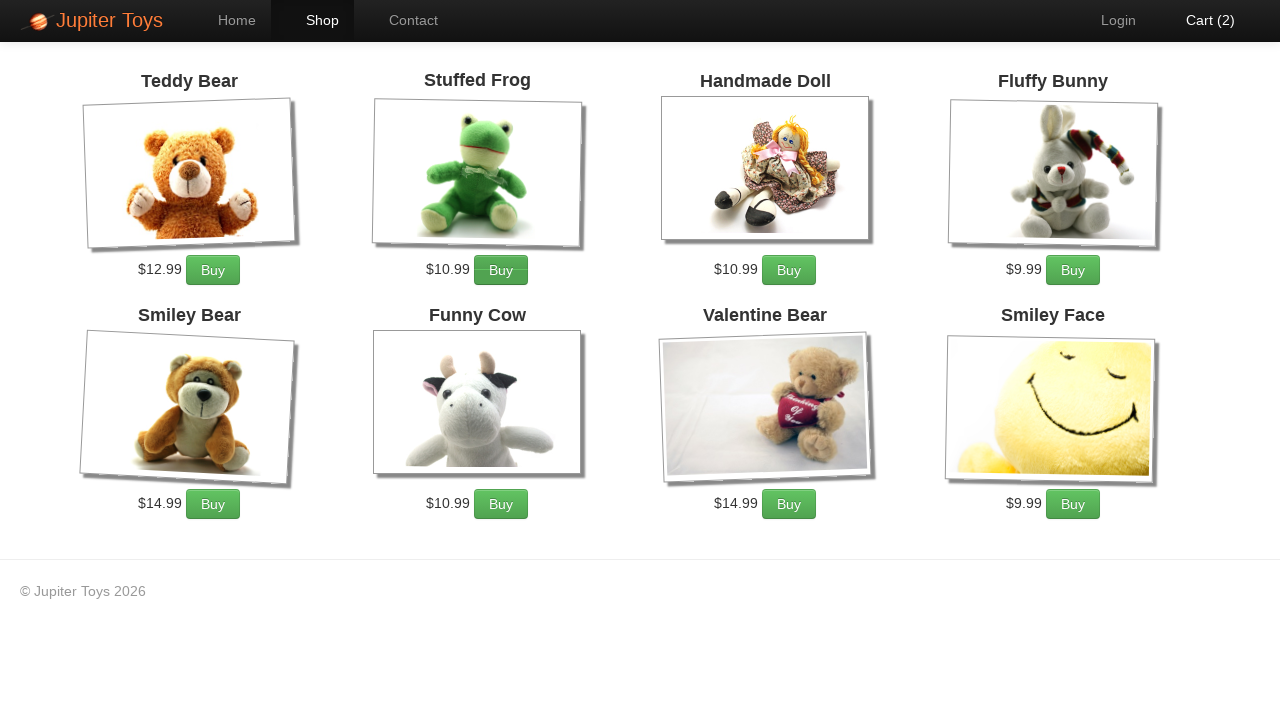

Added first Fluffy Bunny to cart at (1073, 270) on li:has(h4:text('Fluffy Bunny')) a.btn
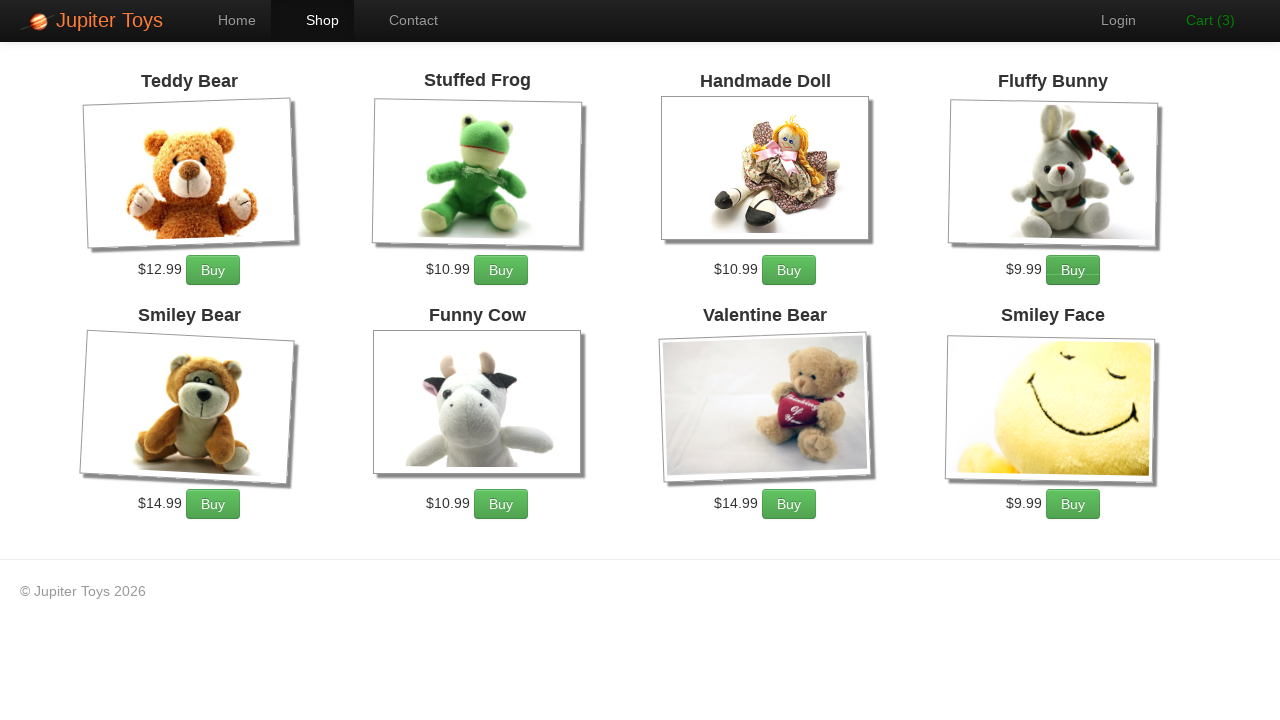

Added second Fluffy Bunny to cart at (1073, 270) on li:has(h4:text('Fluffy Bunny')) a.btn
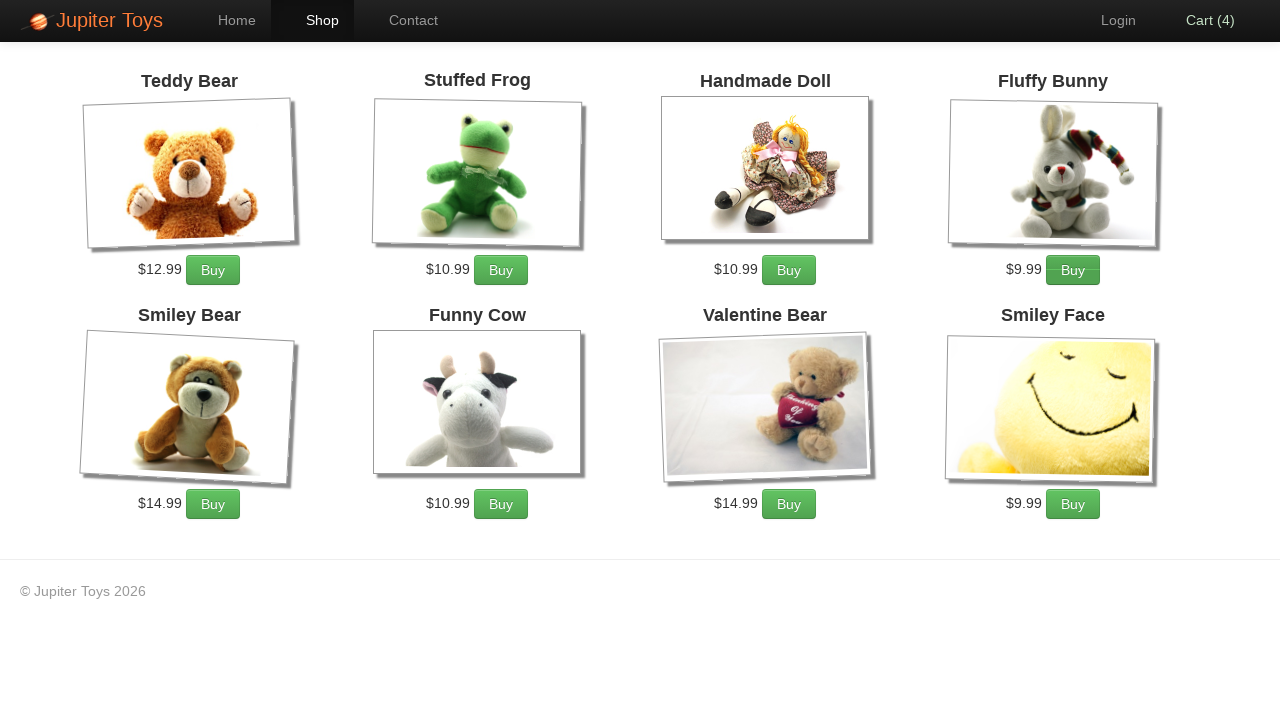

Added third Fluffy Bunny to cart at (1073, 270) on li:has(h4:text('Fluffy Bunny')) a.btn
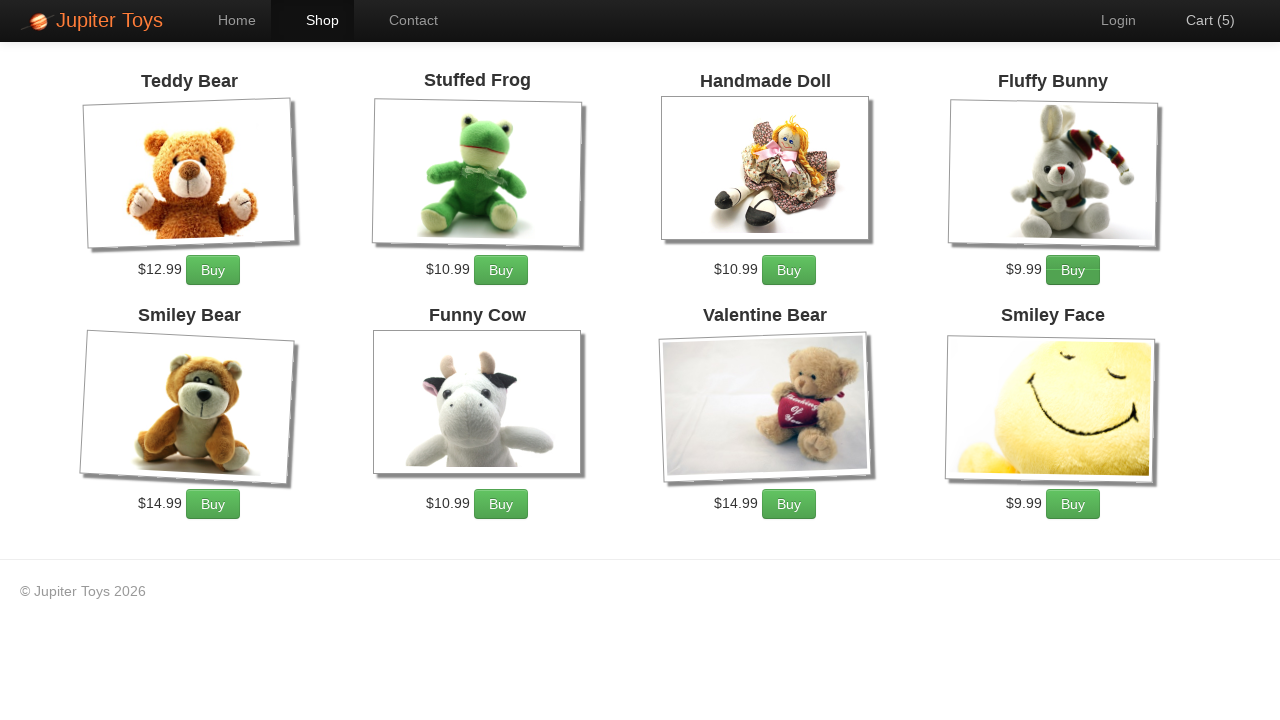

Added fourth Fluffy Bunny to cart at (1073, 270) on li:has(h4:text('Fluffy Bunny')) a.btn
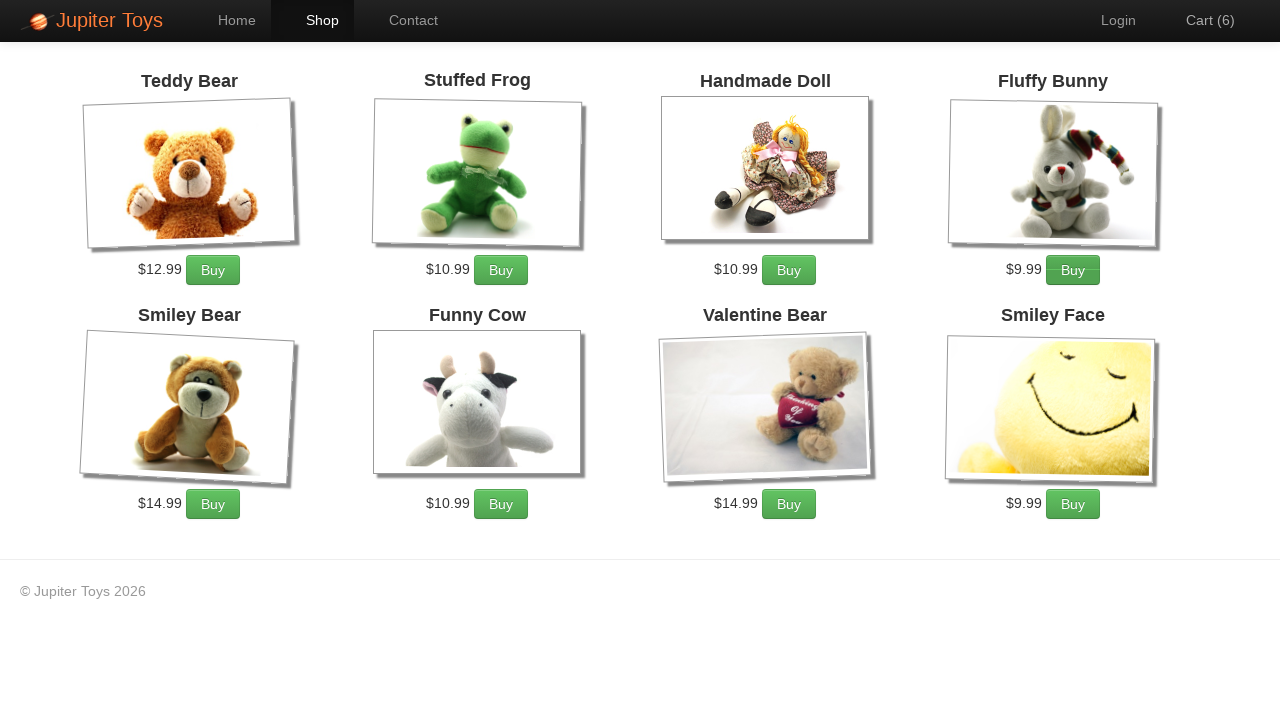

Added fifth Fluffy Bunny to cart (total: 5) at (1073, 270) on li:has(h4:text('Fluffy Bunny')) a.btn
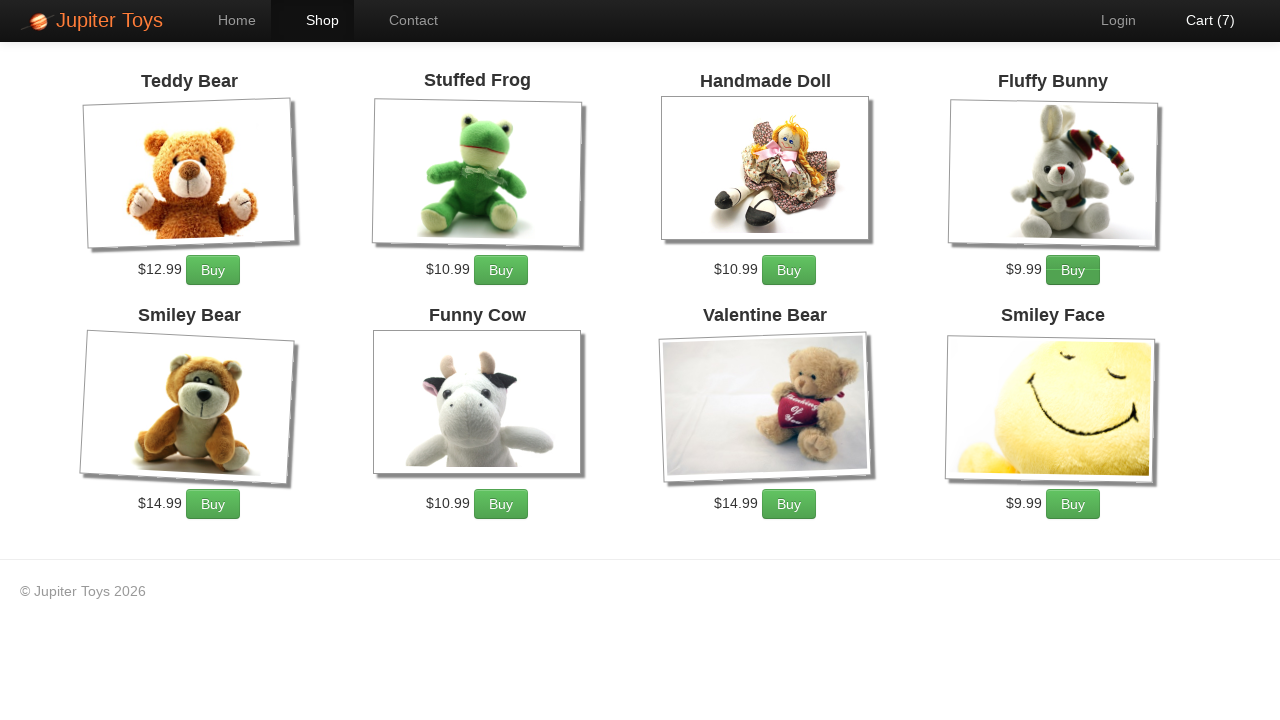

Added first Valentine Bear to cart at (789, 504) on li:has(h4:text('Valentine Bear')) a.btn
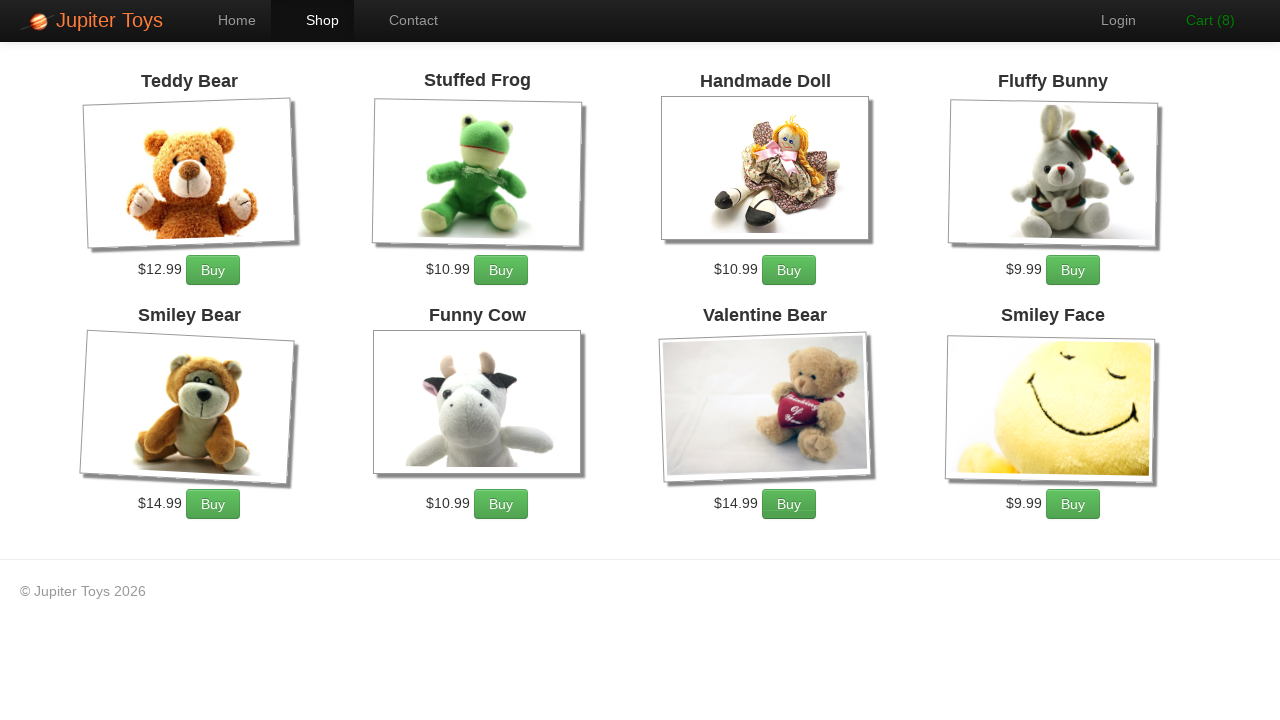

Added second Valentine Bear to cart at (789, 504) on li:has(h4:text('Valentine Bear')) a.btn
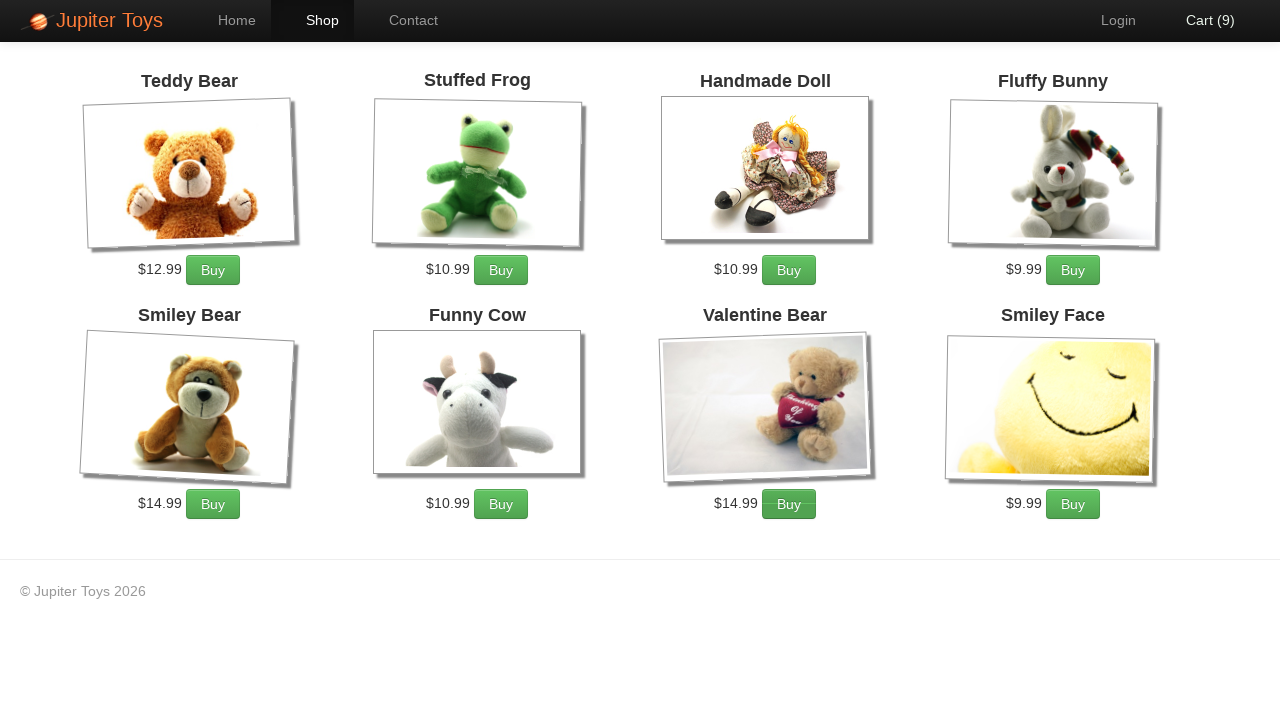

Added third Valentine Bear to cart (total: 3) at (789, 504) on li:has(h4:text('Valentine Bear')) a.btn
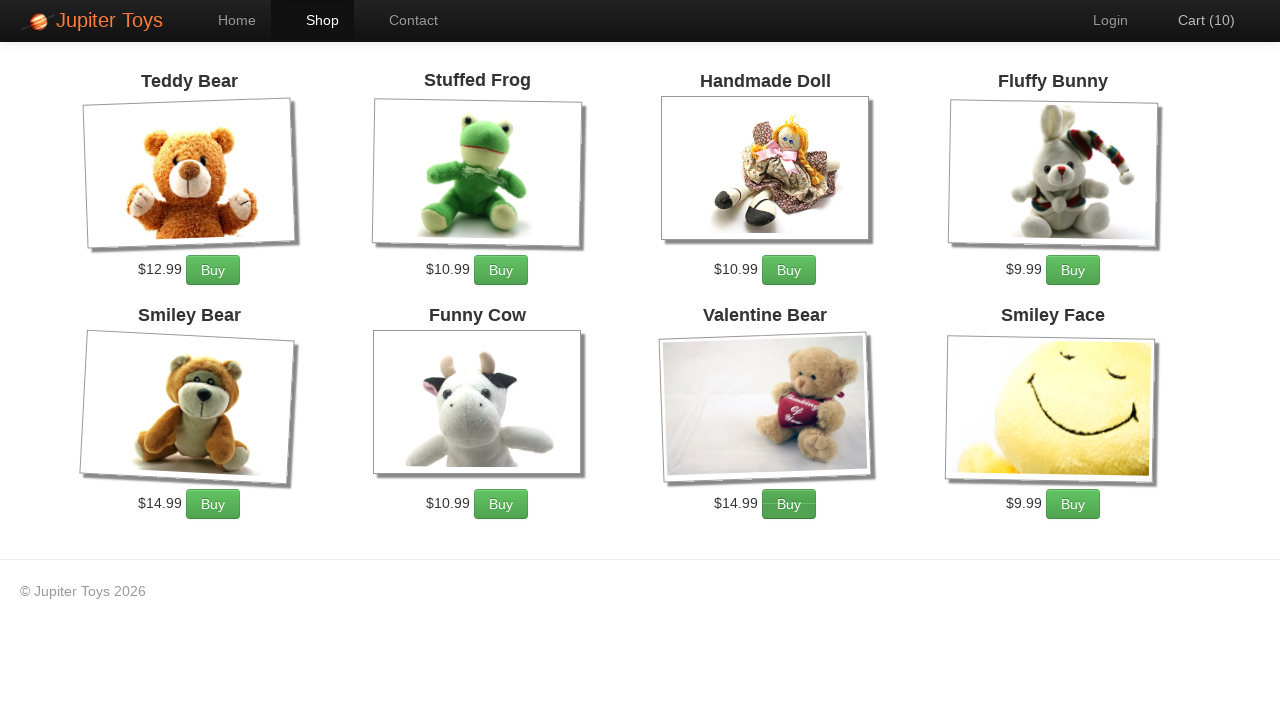

Clicked navigation link to Cart page at (1196, 20) on a[href='#/cart']
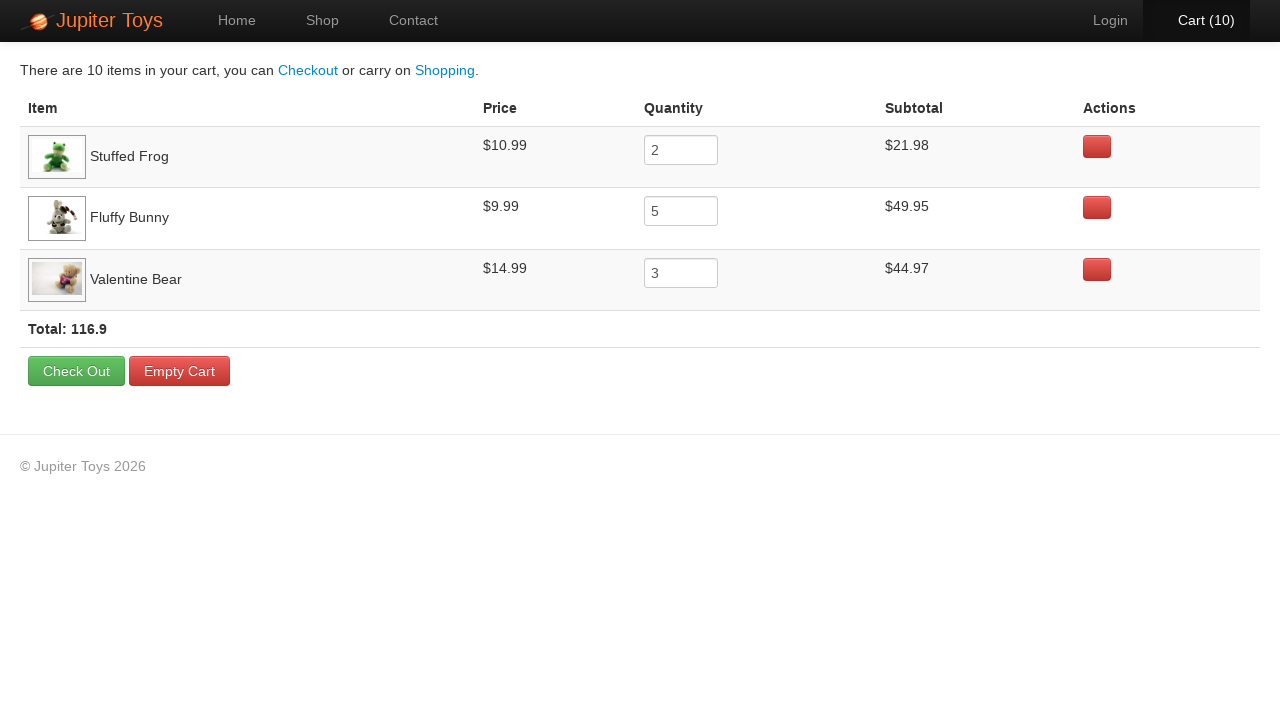

Cart items table loaded successfully
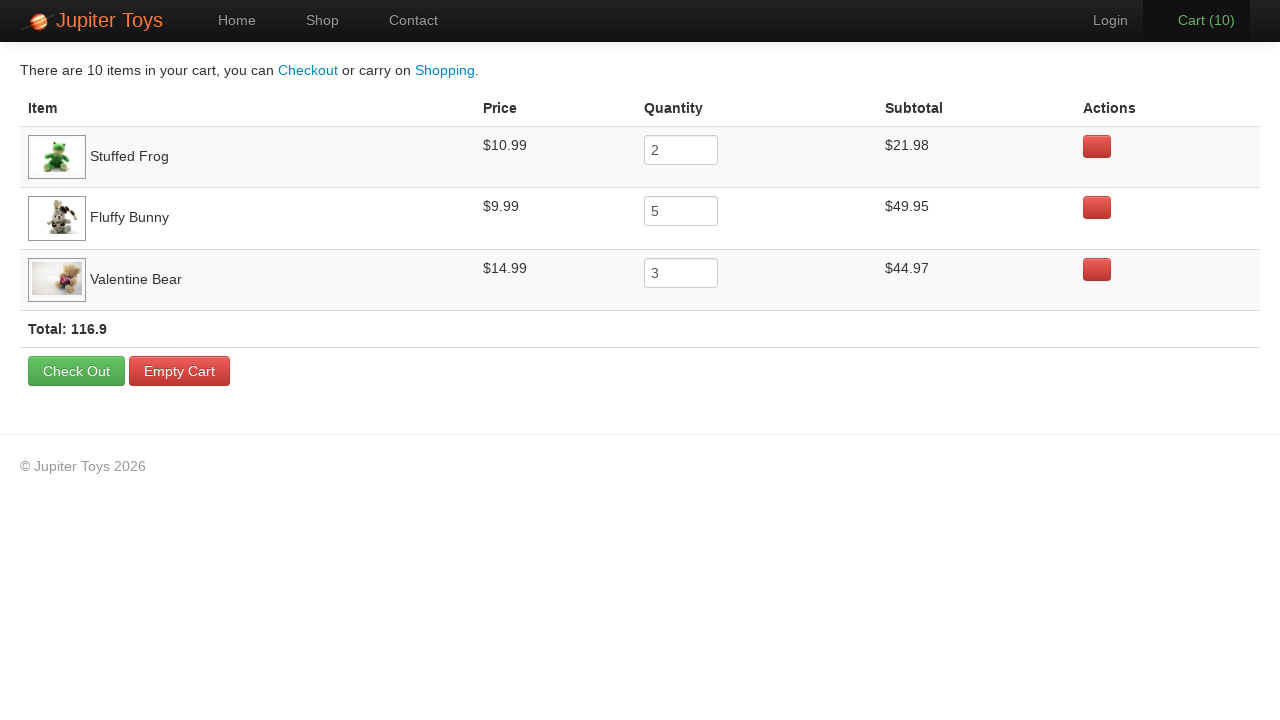

Verified Stuffed Frog is present in cart
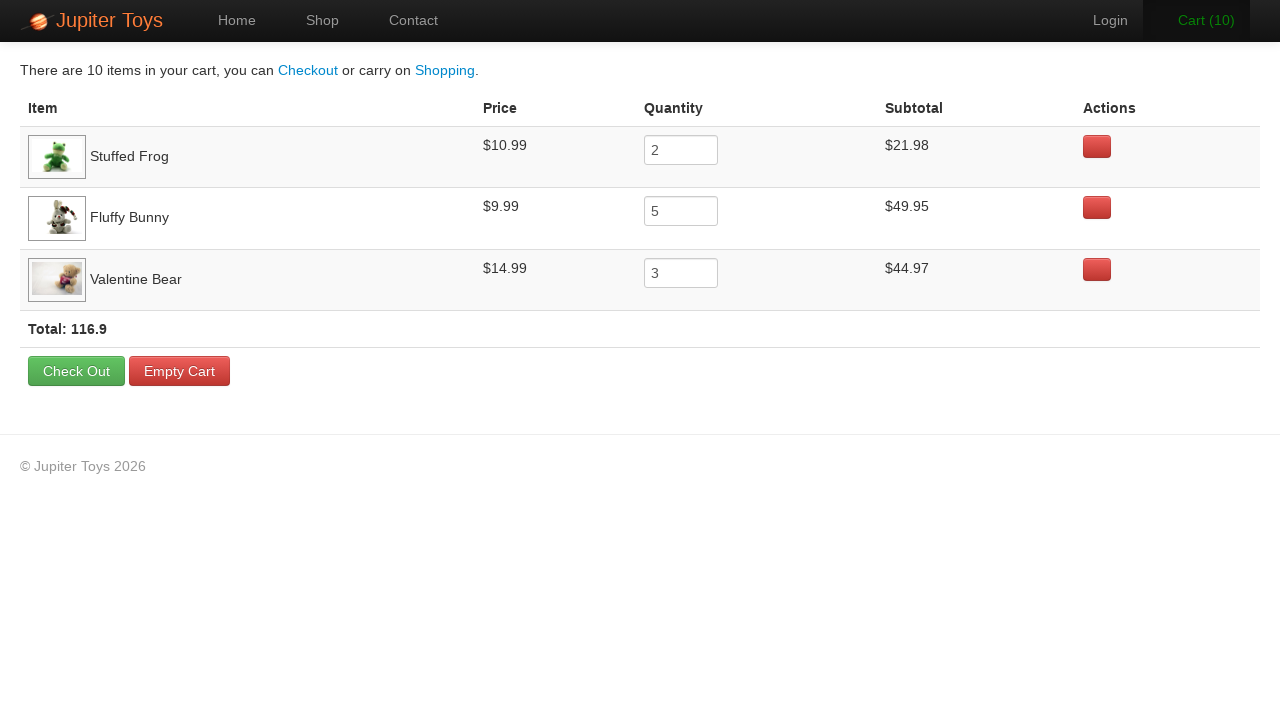

Verified Fluffy Bunny is present in cart
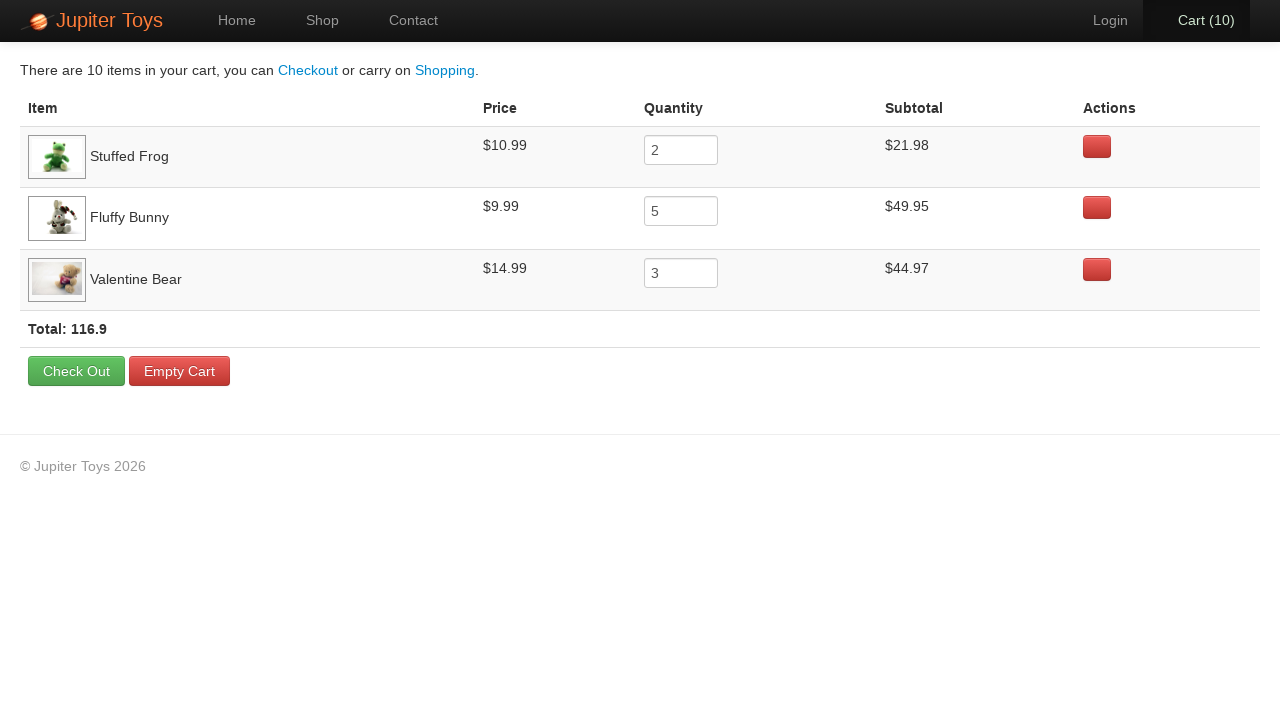

Verified Valentine Bear is present in cart
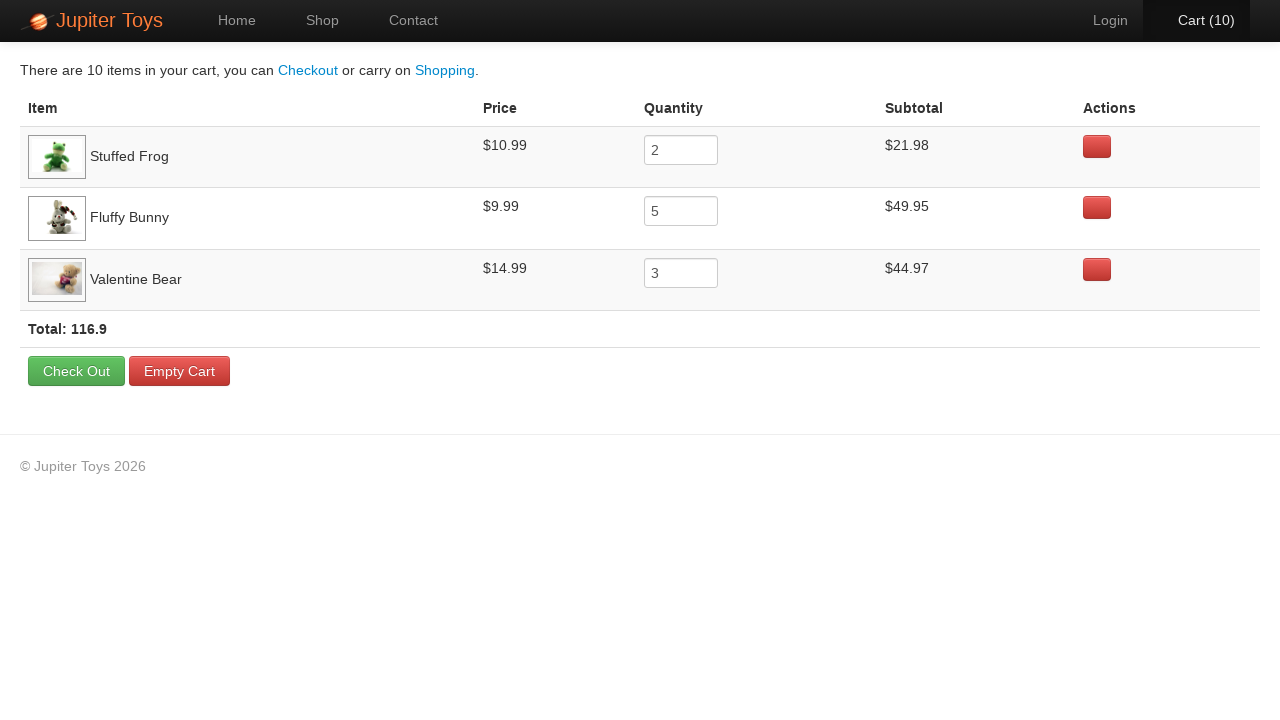

Cart total element is displayed and ready for validation
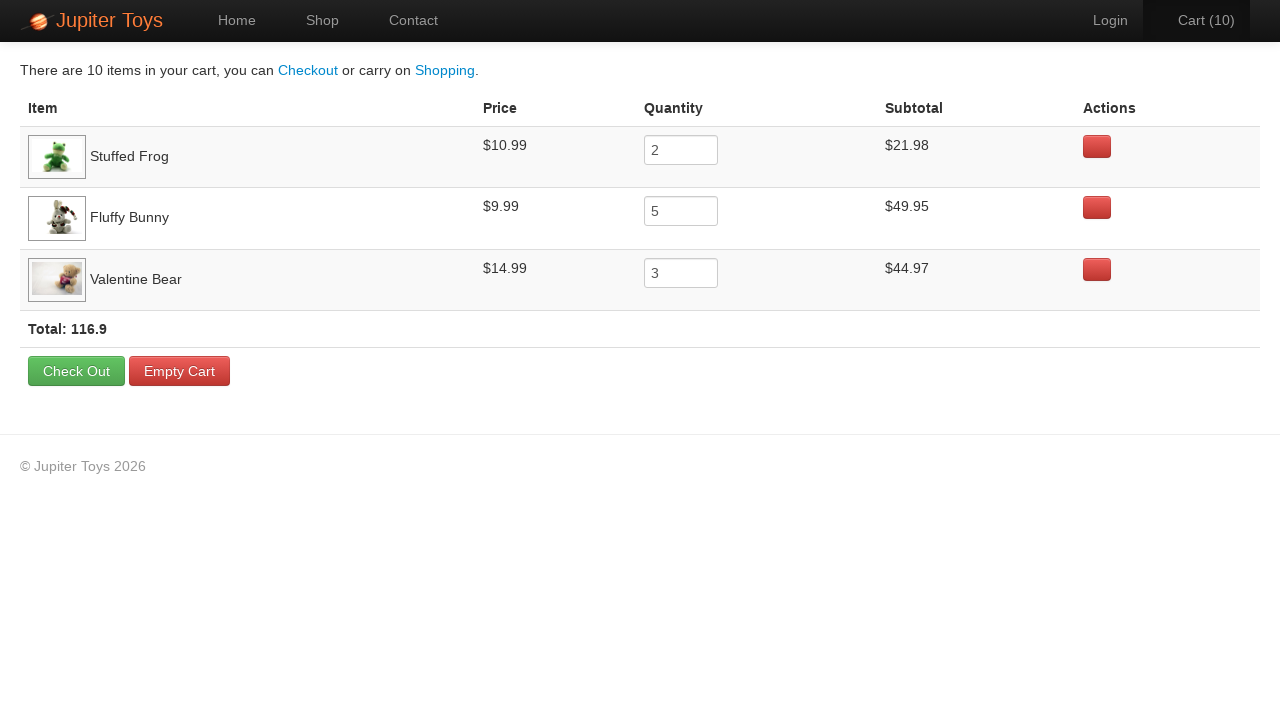

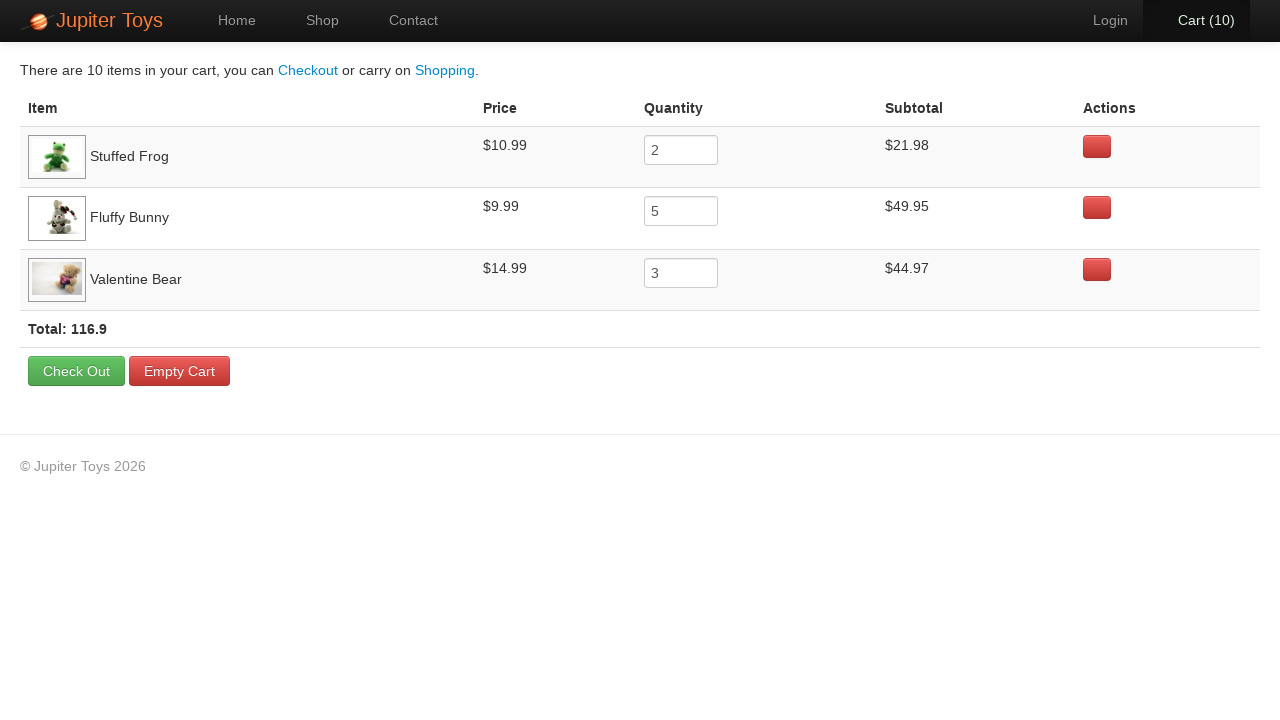